Tests copy and paste functionality by entering text in an input field, selecting all text, copying it, and pasting it into a textarea field

Starting URL: https://bonigarcia.dev/selenium-webdriver-java/web-form.html

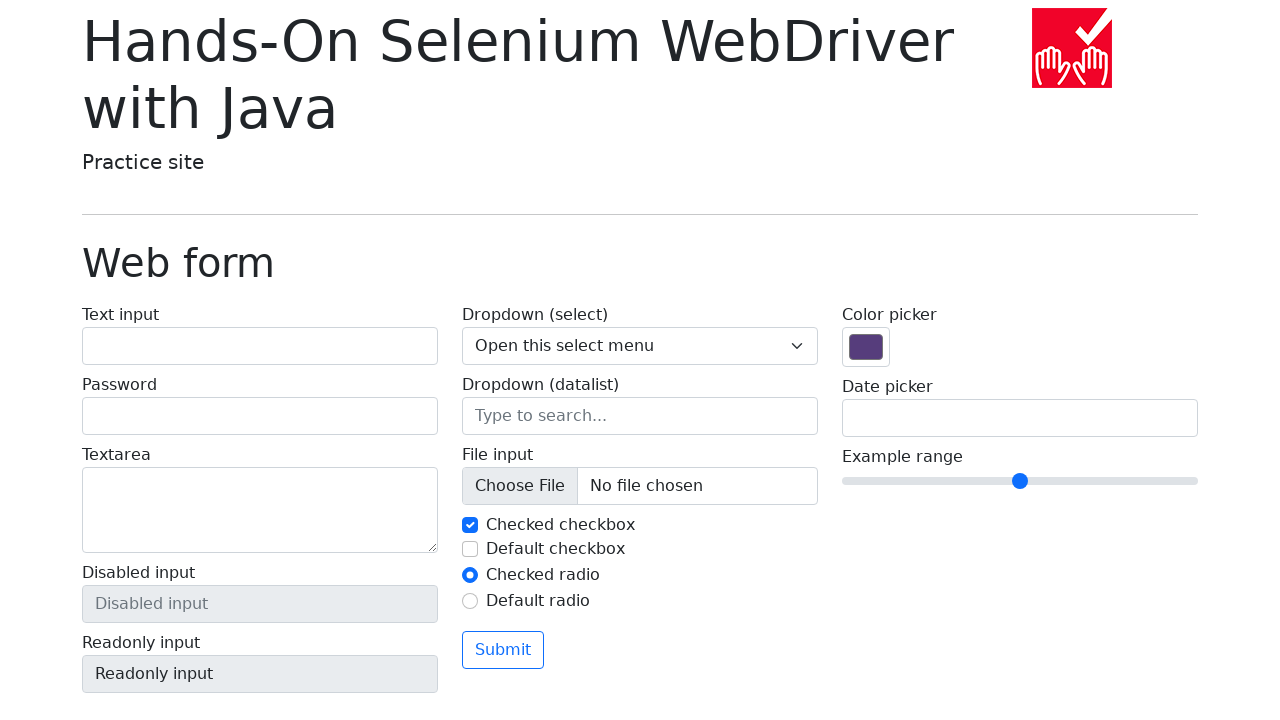

Entered 'hello world' in the text input field on input[name='my-text']
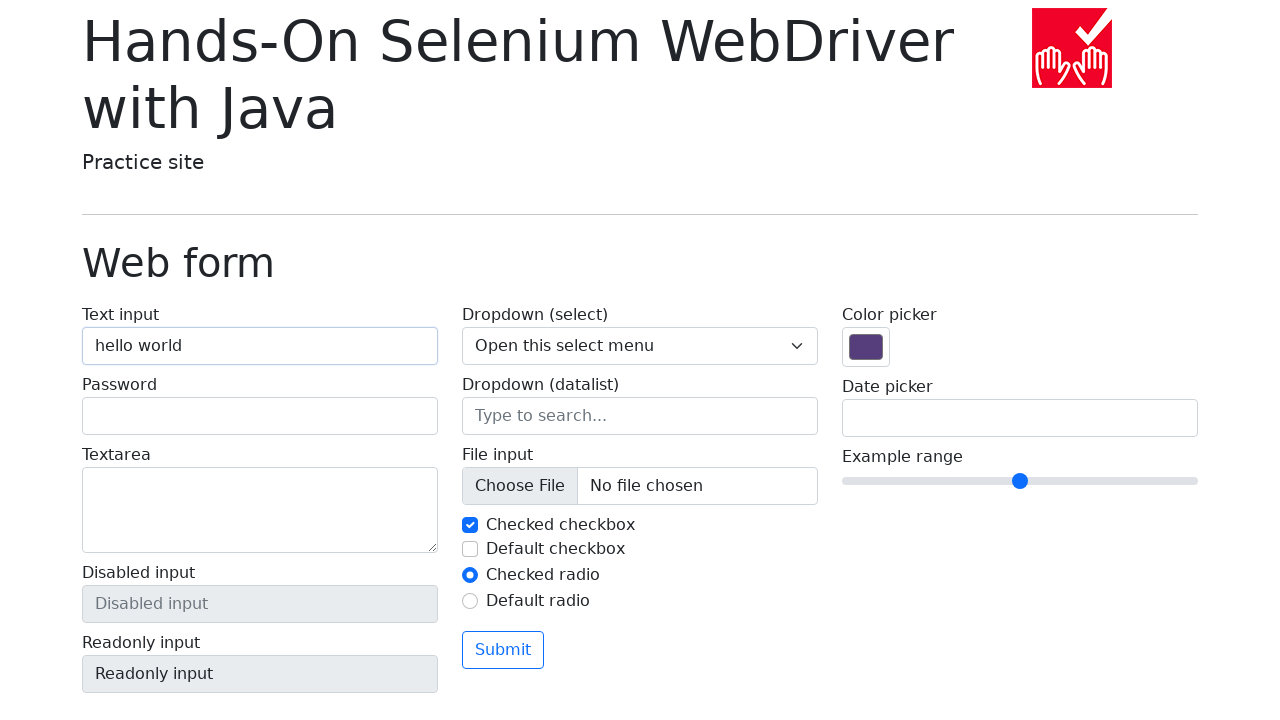

Focused on the text input field on input[name='my-text']
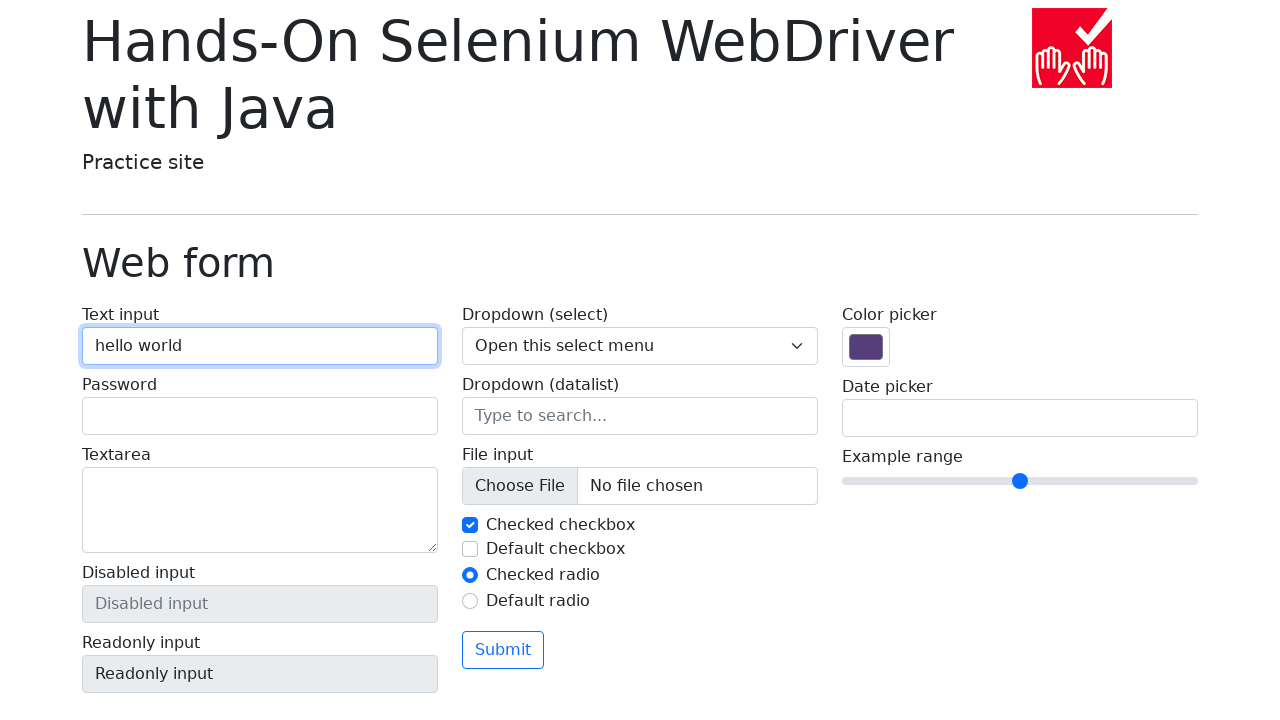

Selected all text in the input field using keyboard shortcut
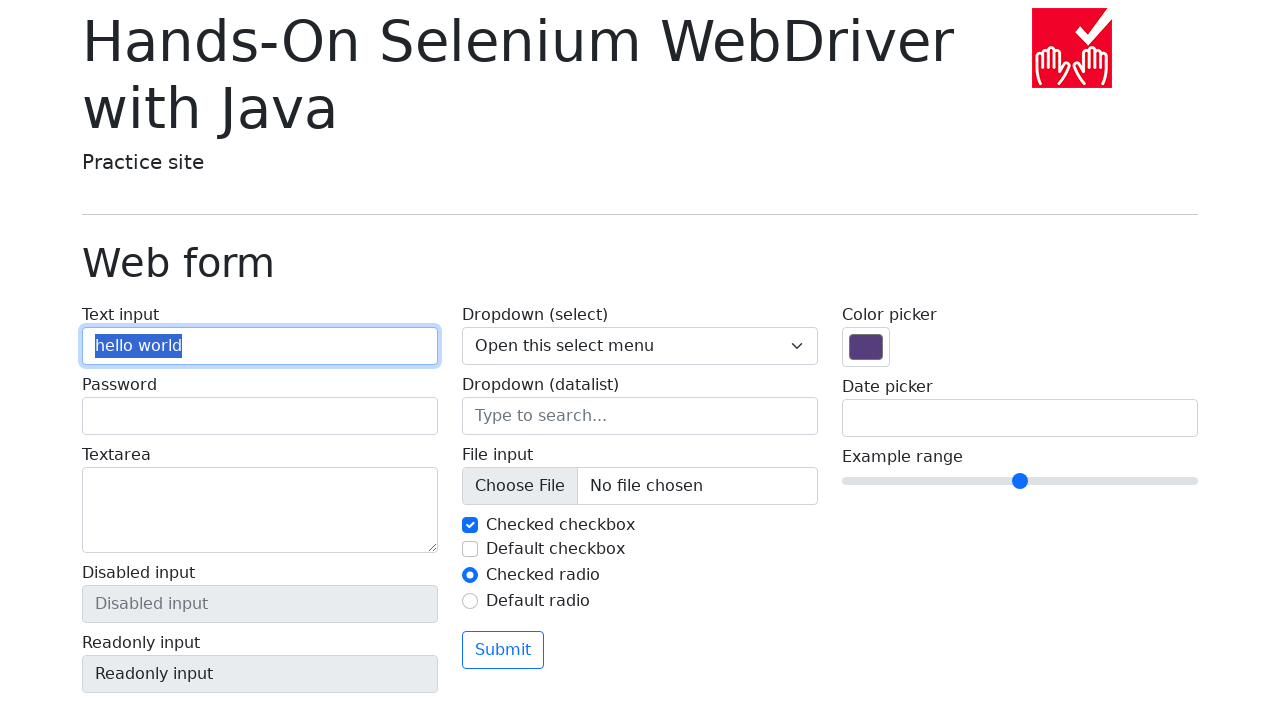

Copied the selected text to clipboard
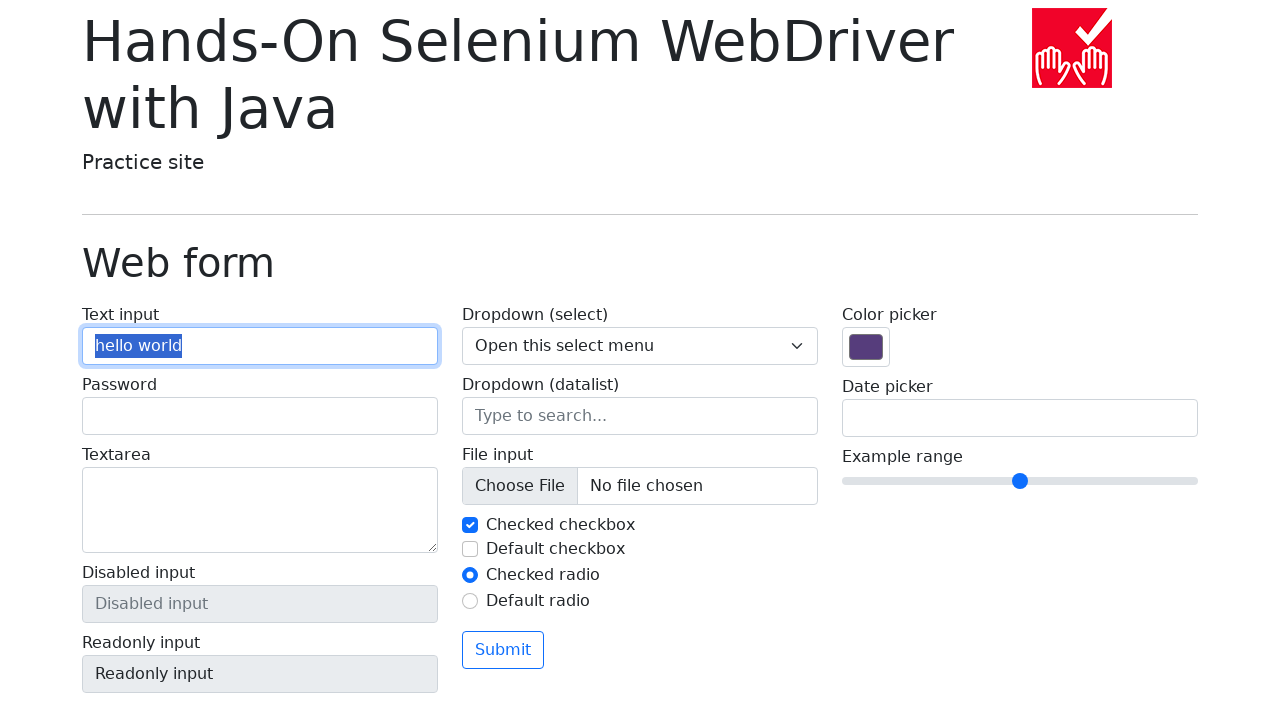

Focused on the textarea field on textarea[name='my-textarea']
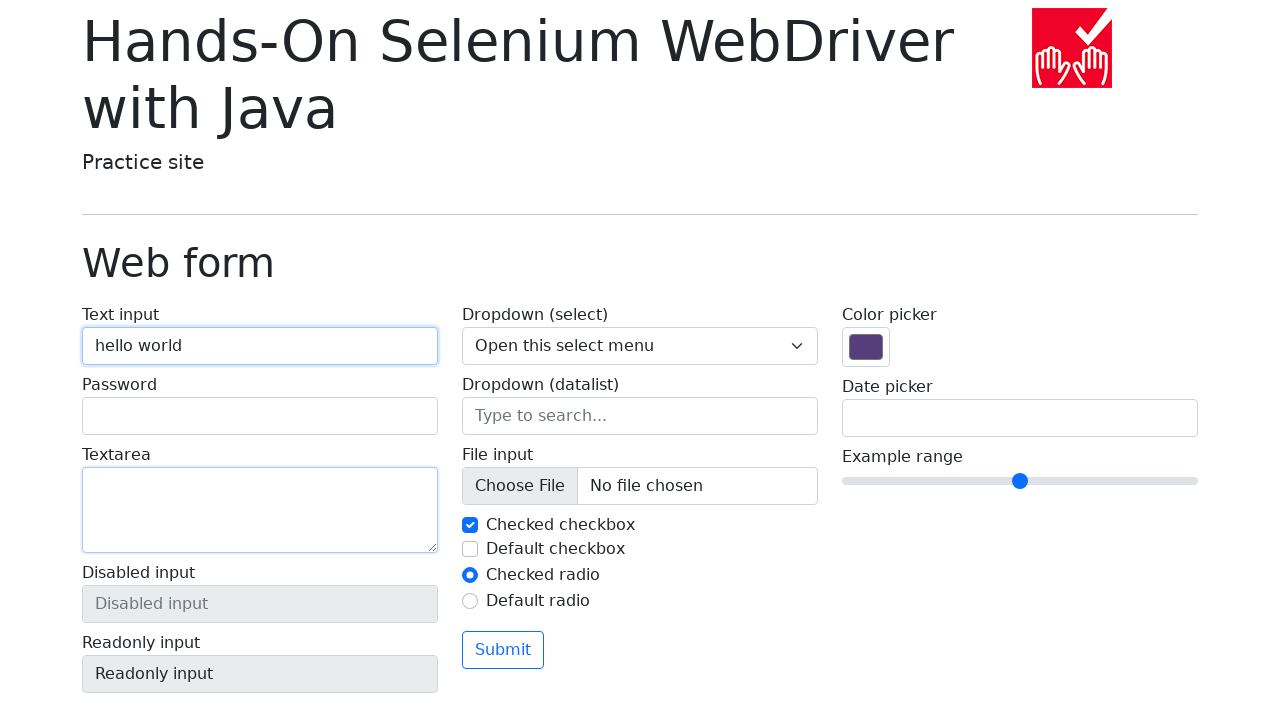

Pasted the copied text into the textarea field
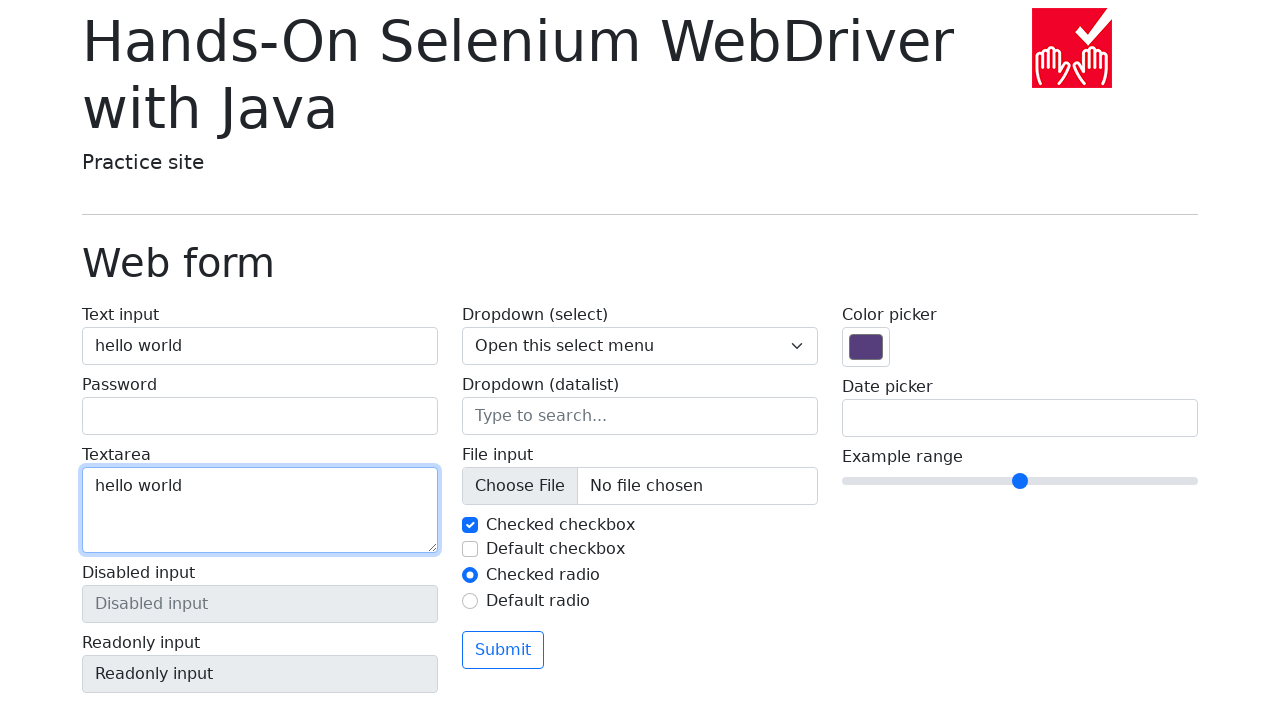

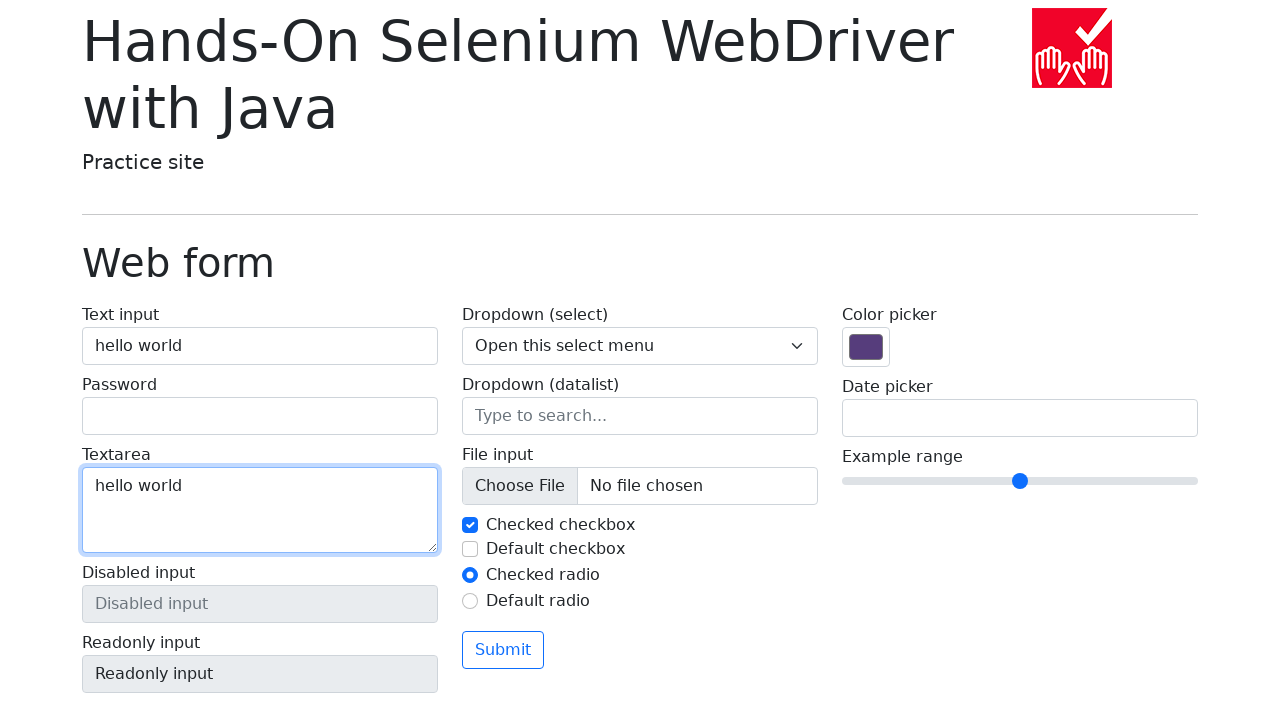